Validates that all footer links on the page are not broken by checking their HTTP response codes

Starting URL: https://www.rahulshettyacademy.com/AutomationPractice/

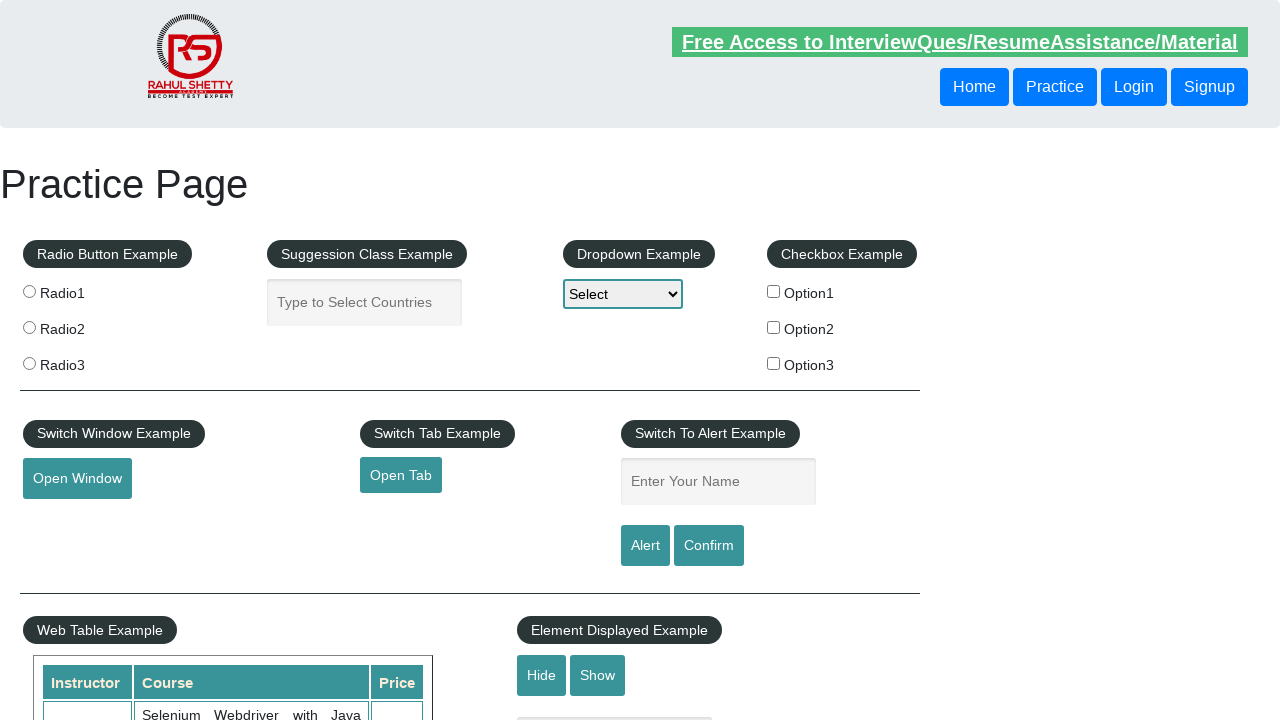

Waited for footer links to load
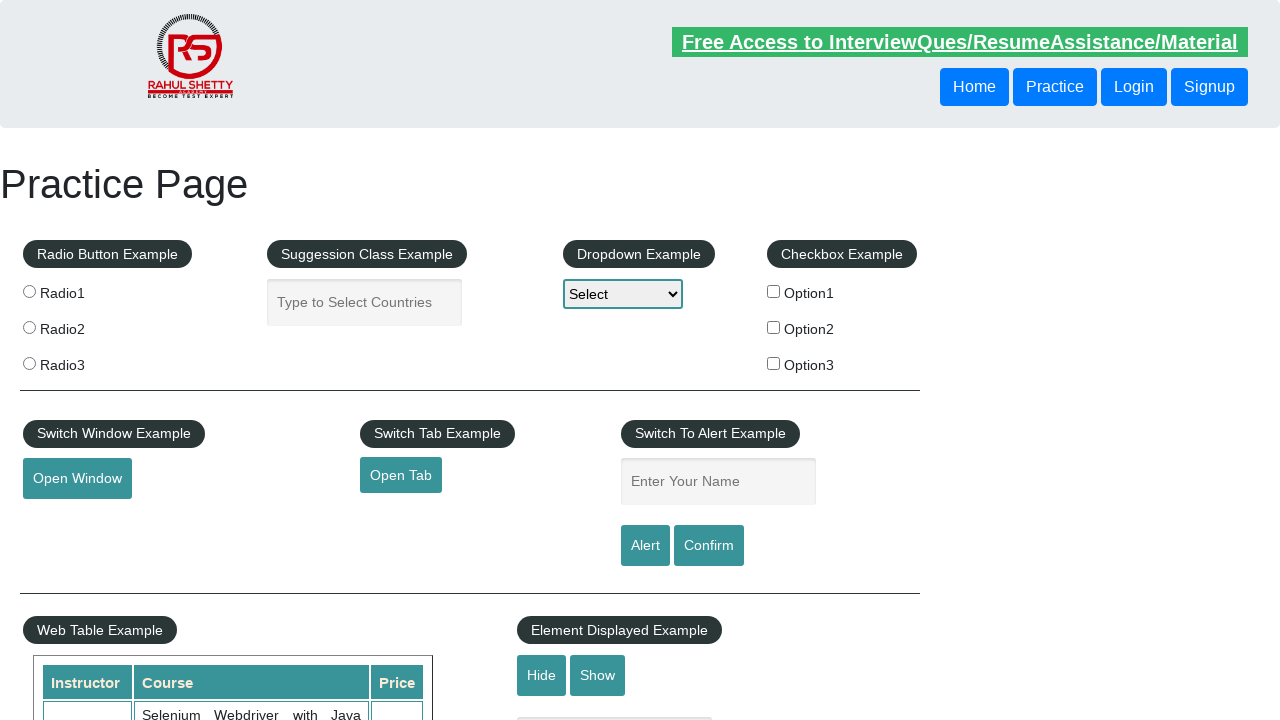

Retrieved all footer links from the page
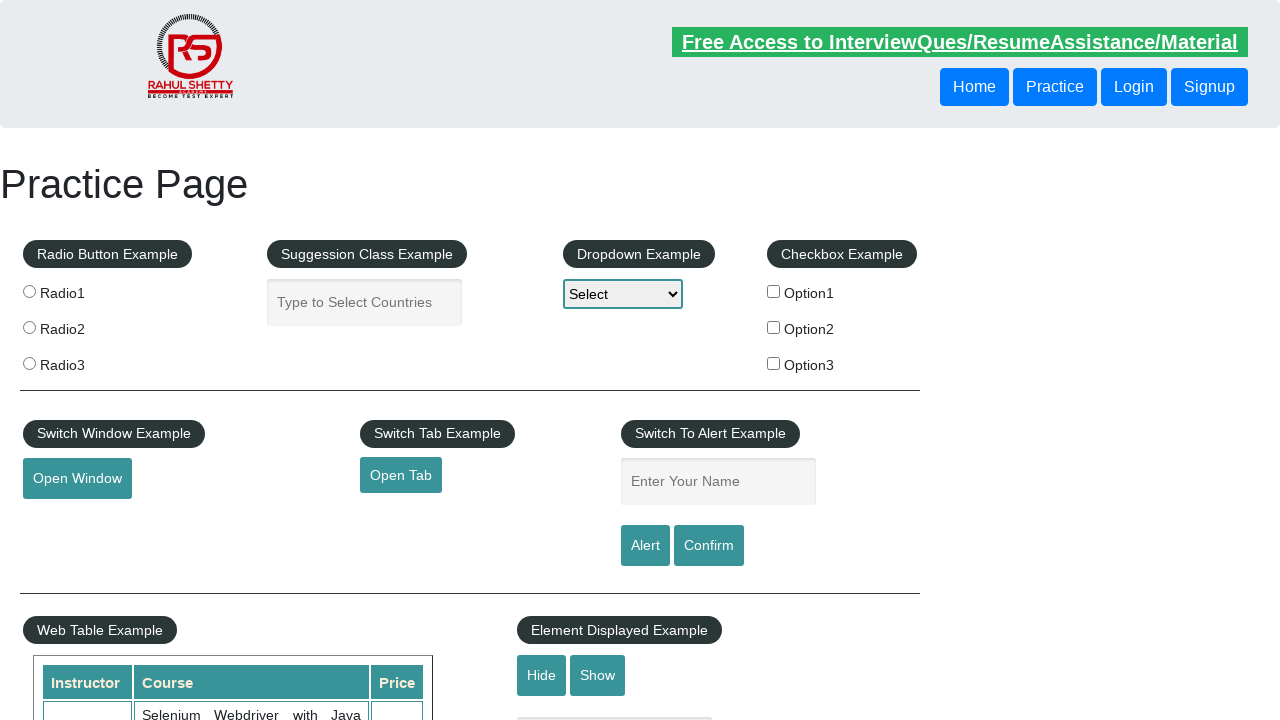

Verified that 20 footer links are present on the page
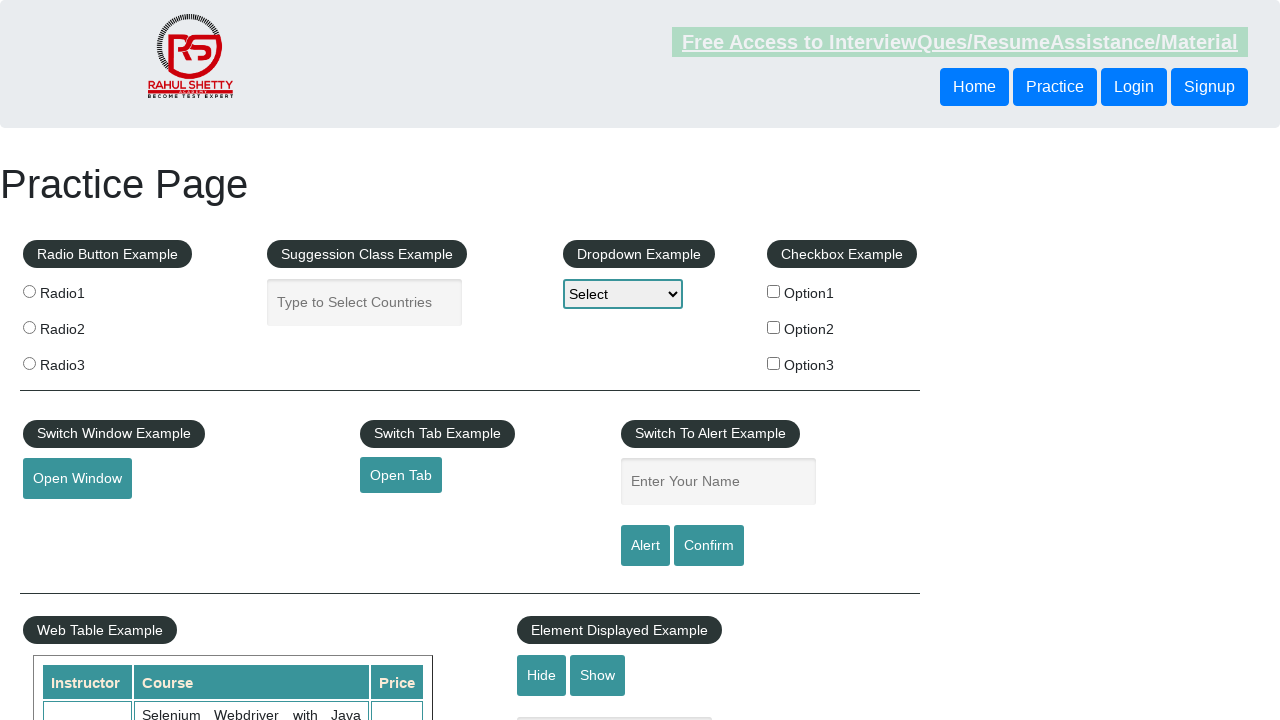

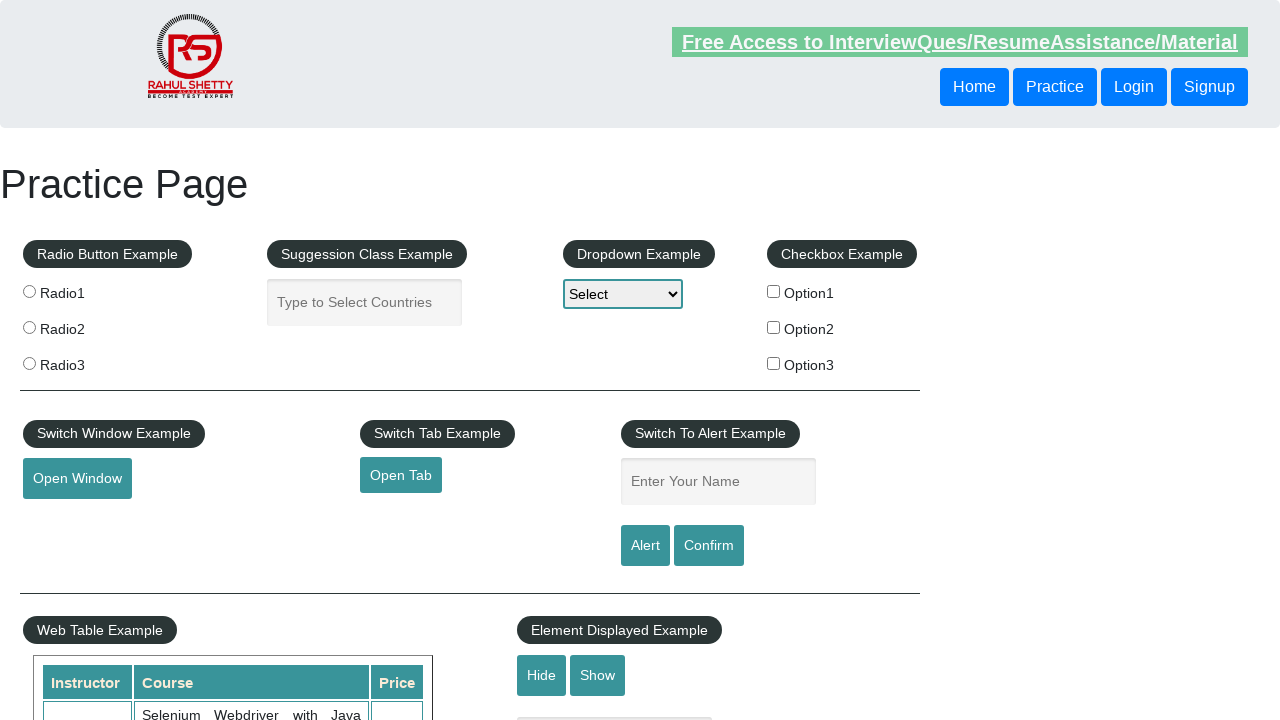